Tests unmarking items as complete by unchecking their checkboxes

Starting URL: https://demo.playwright.dev/todomvc

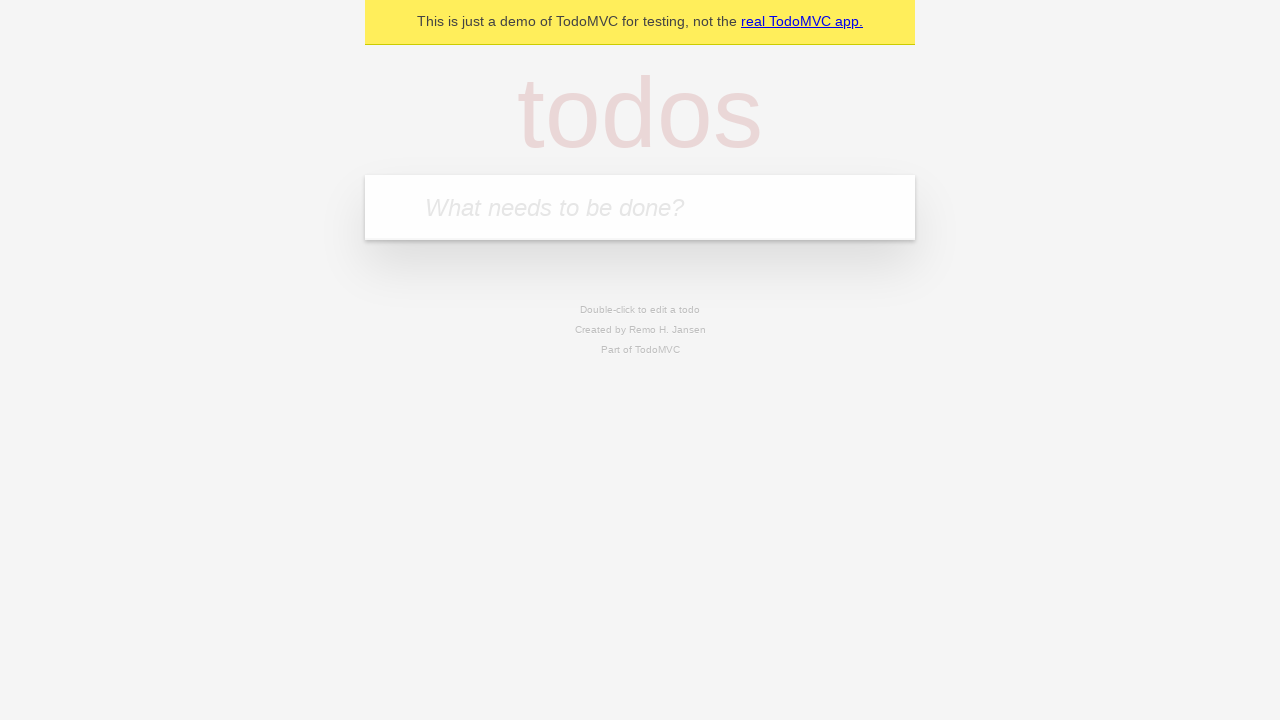

Filled todo input with 'buy some cheese' on internal:attr=[placeholder="What needs to be done?"i]
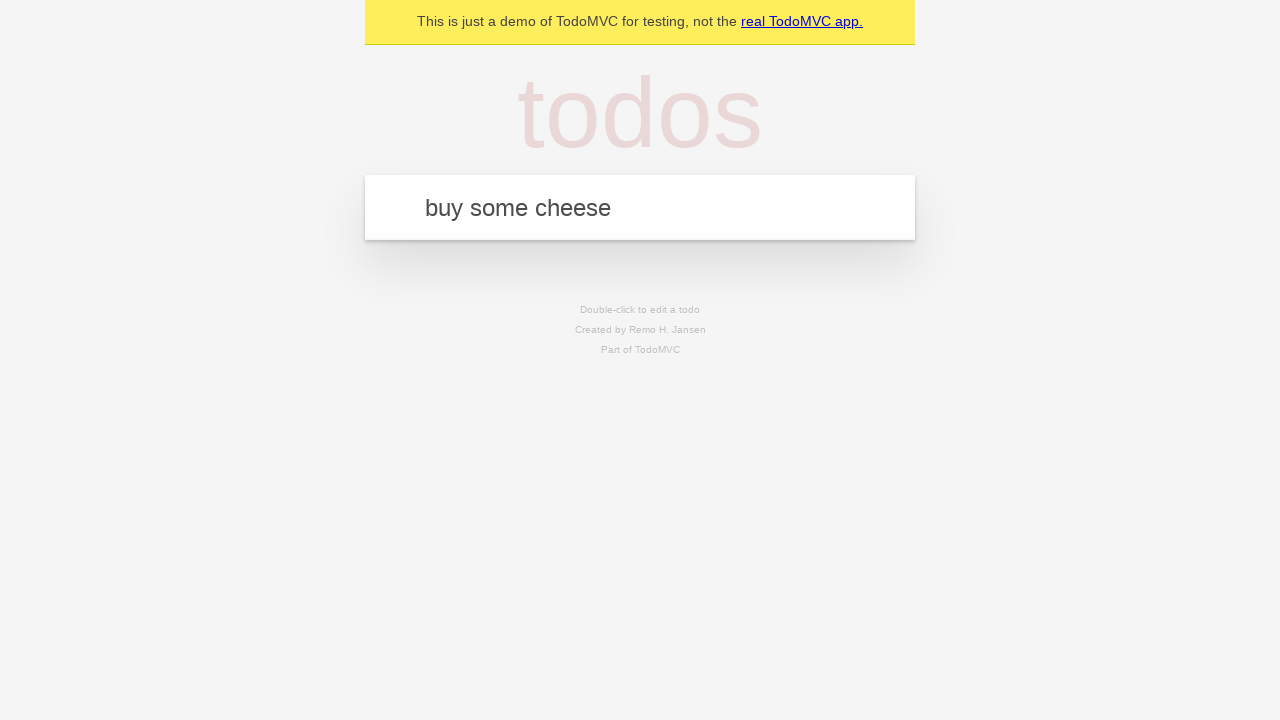

Pressed Enter to create todo 'buy some cheese' on internal:attr=[placeholder="What needs to be done?"i]
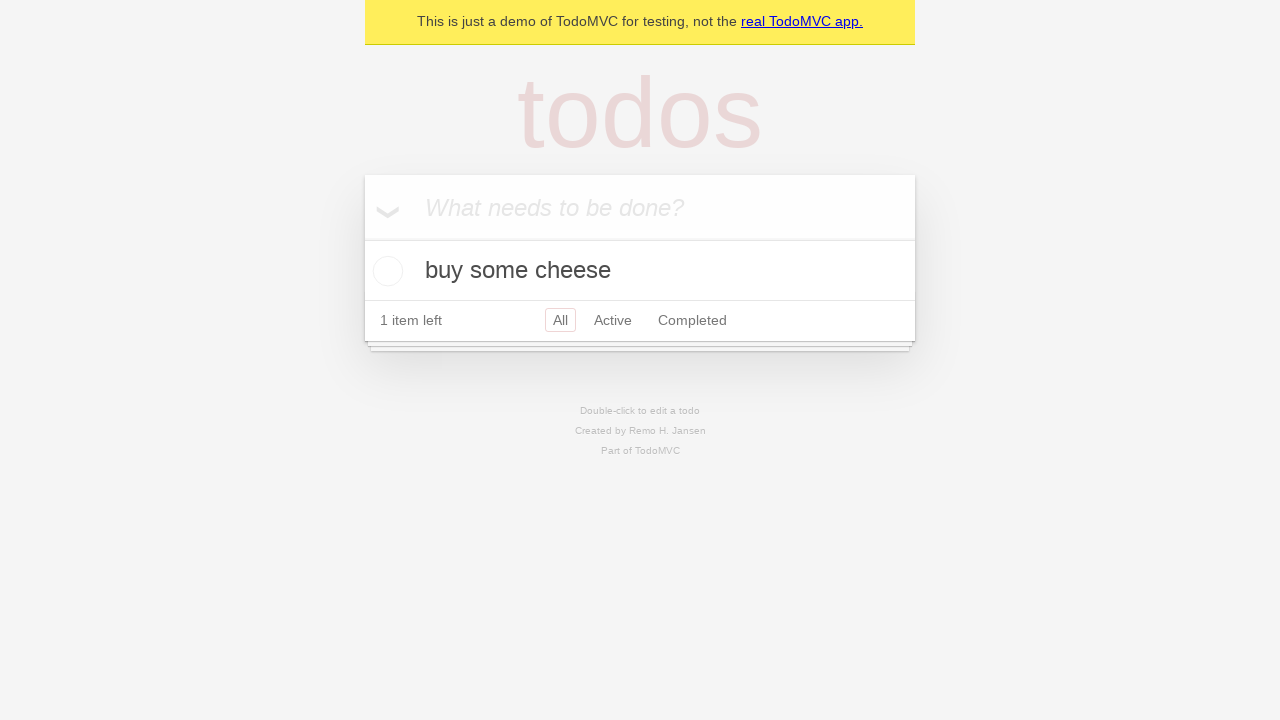

Filled todo input with 'feed the cat' on internal:attr=[placeholder="What needs to be done?"i]
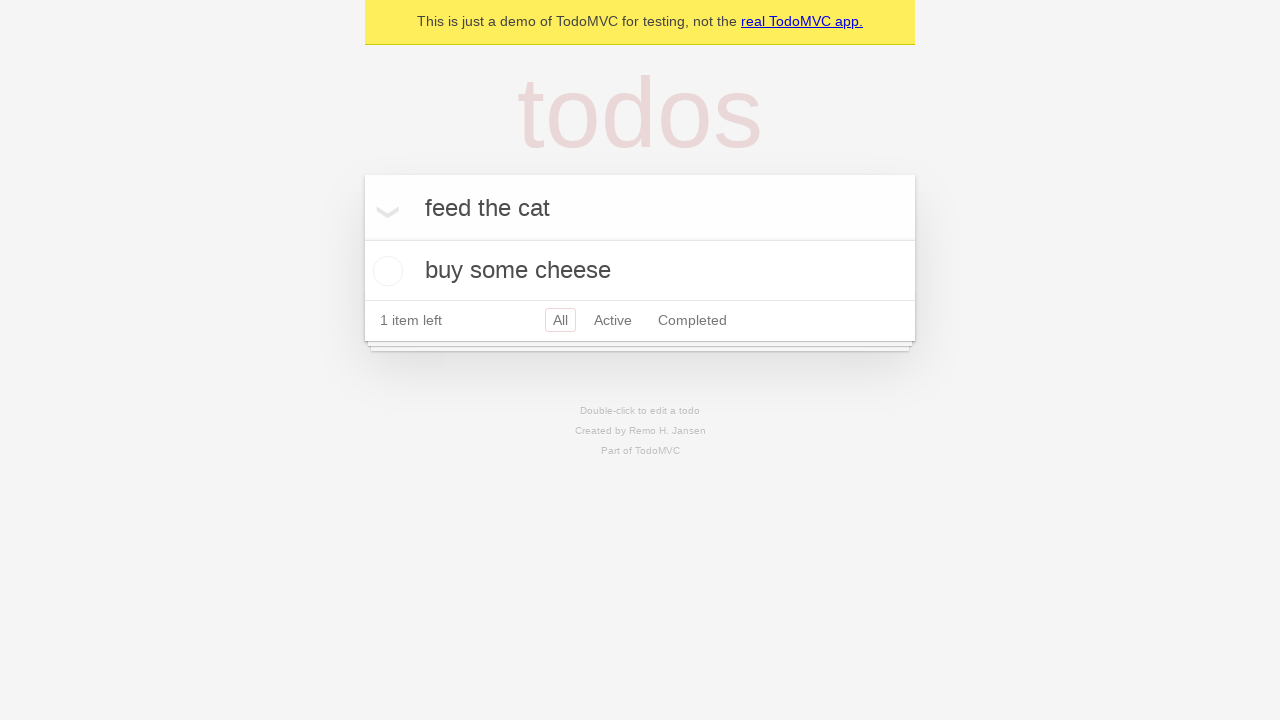

Pressed Enter to create todo 'feed the cat' on internal:attr=[placeholder="What needs to be done?"i]
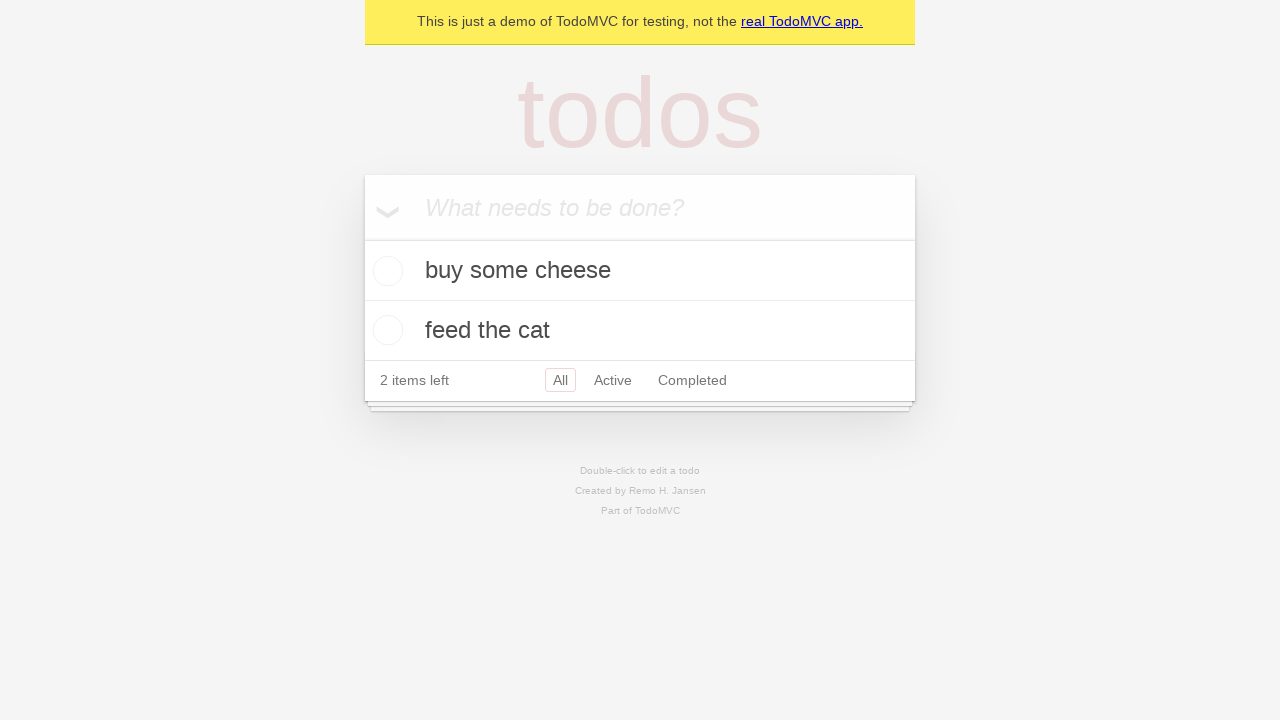

Checked the checkbox for the first todo item at (385, 271) on internal:testid=[data-testid="todo-item"s] >> nth=0 >> internal:role=checkbox
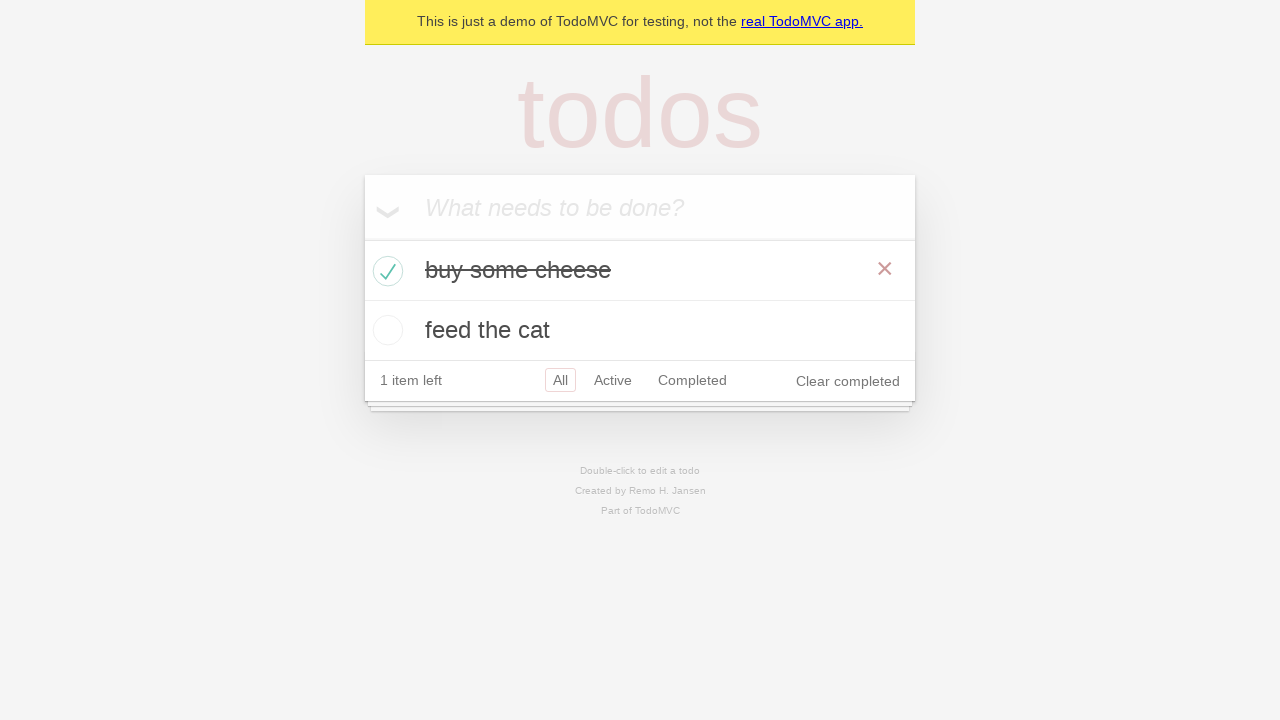

Unchecked the checkbox to mark first todo as incomplete at (385, 271) on internal:testid=[data-testid="todo-item"s] >> nth=0 >> internal:role=checkbox
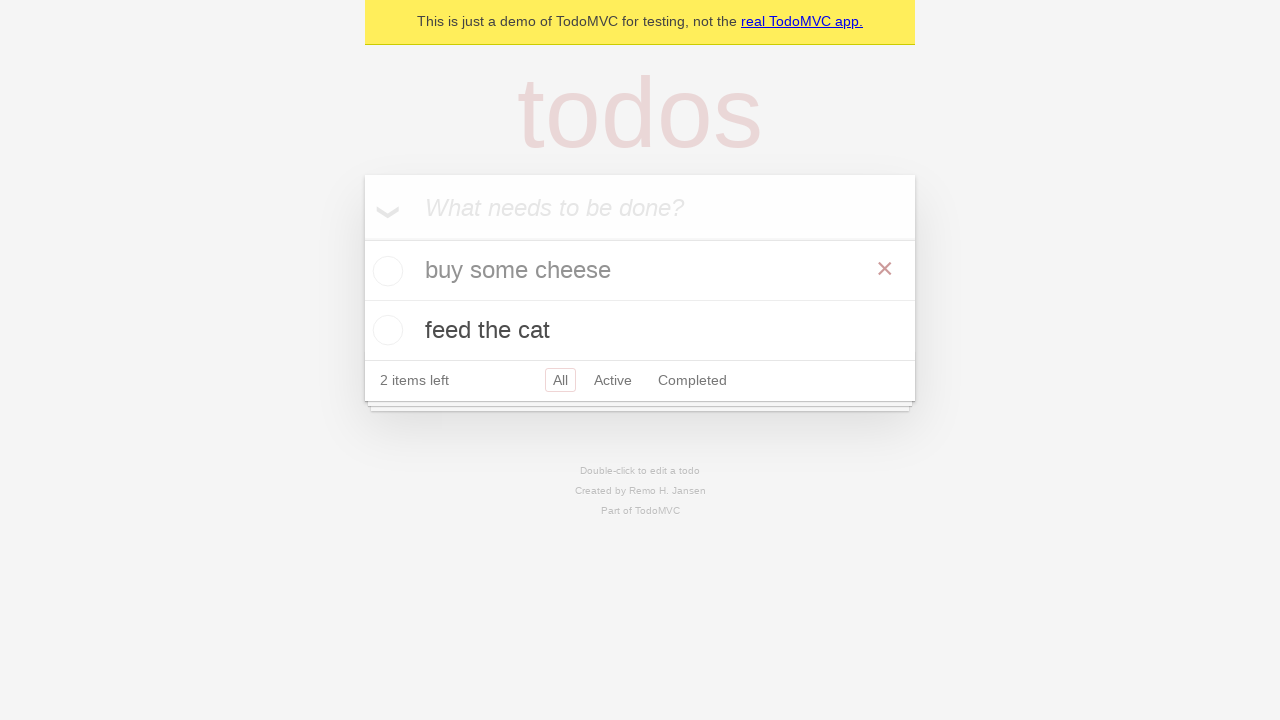

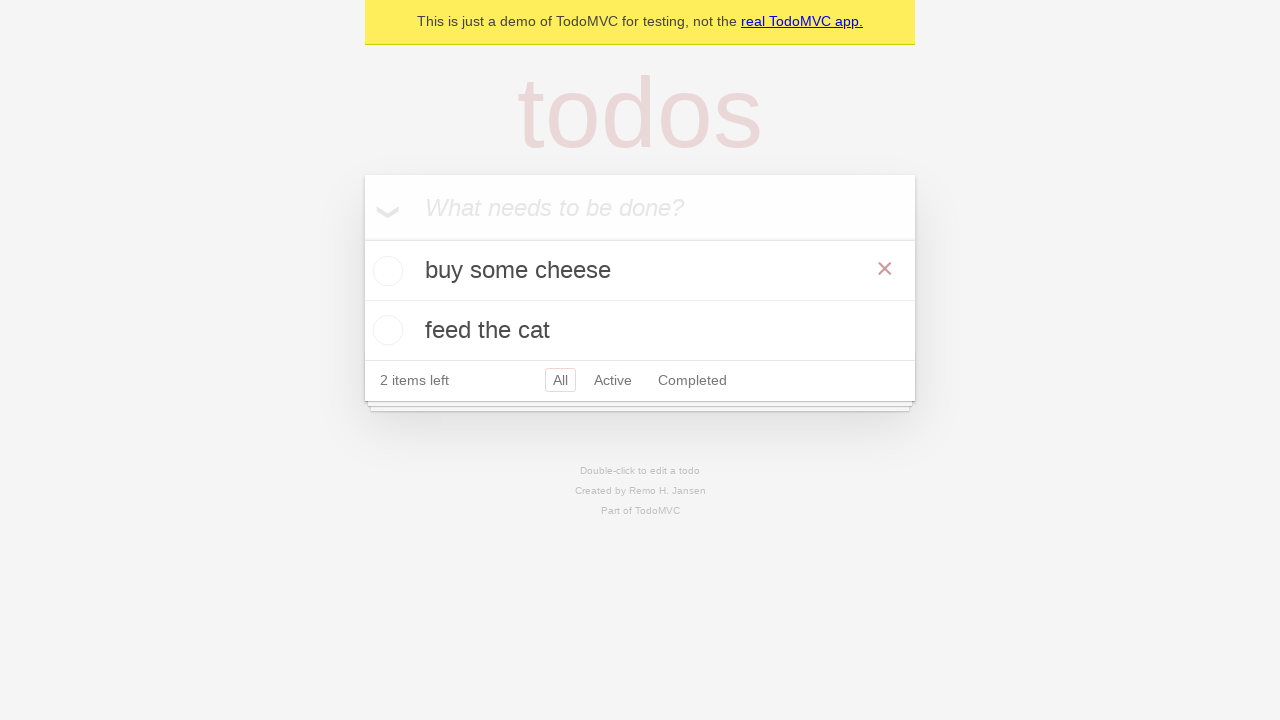